Tests the search functionality by entering a Japanese search term and verifying results appear

Starting URL: https://bob-takuya.github.io/archi-site/

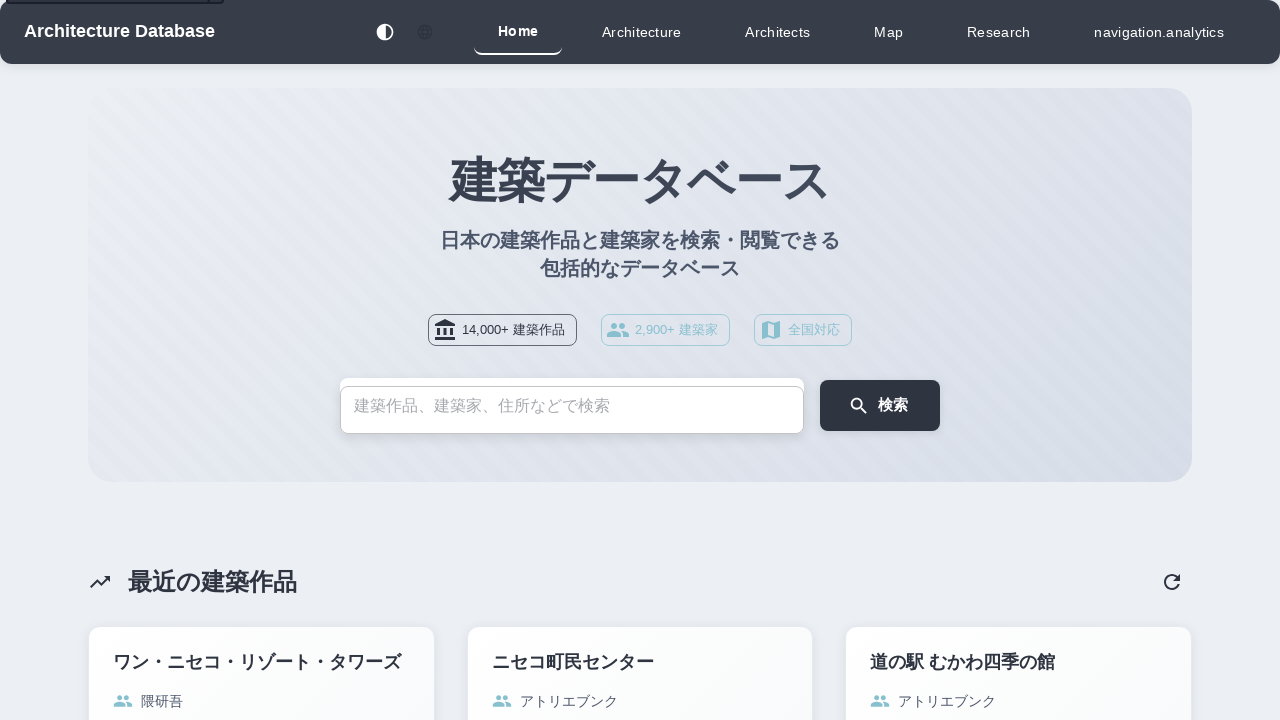

Waited for page to load with networkidle state
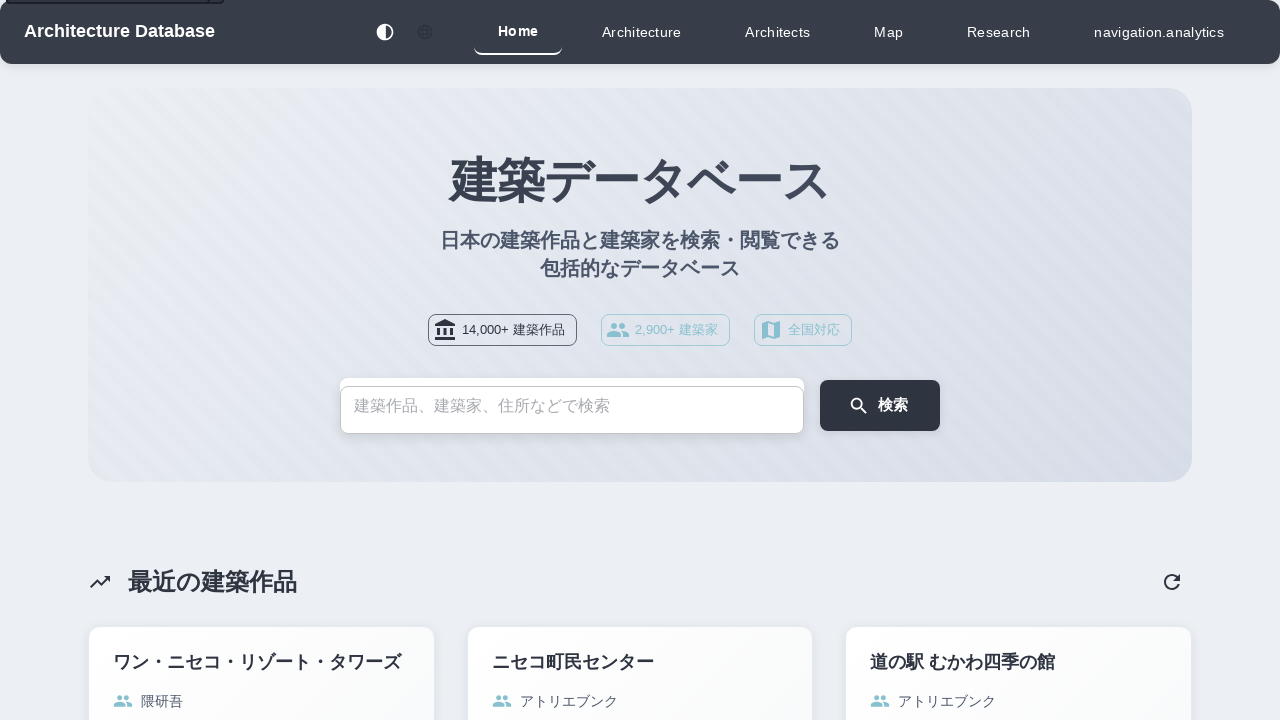

Located search input field
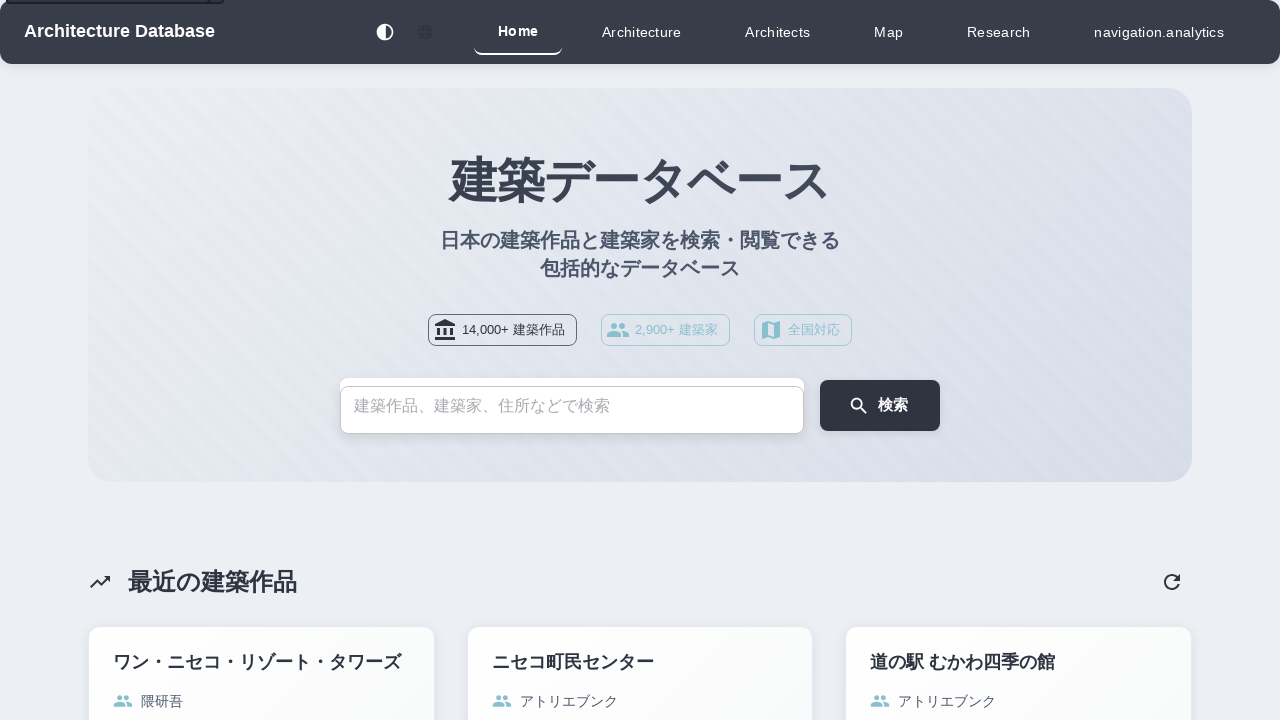

Filled search input with Japanese term '東京' on input[type="search"], input[placeholder*="検索"], input[placeholder*="search"], .M
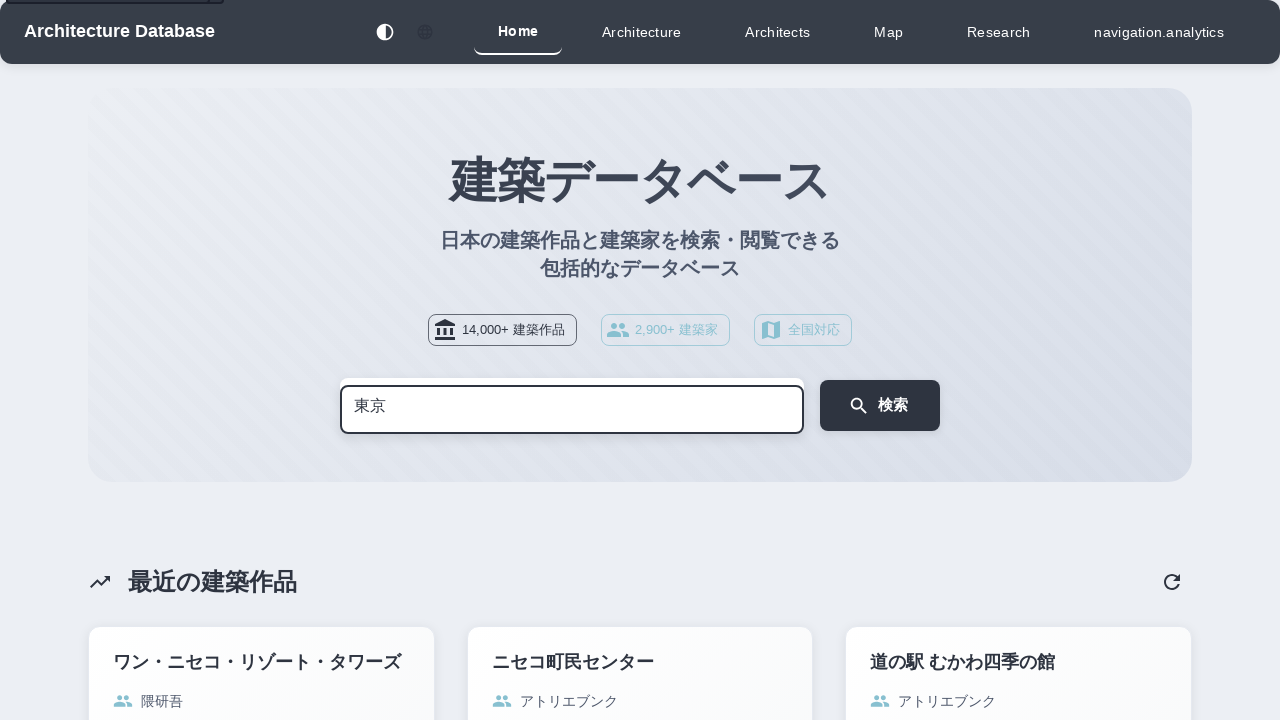

Waited 2000ms for search results to update
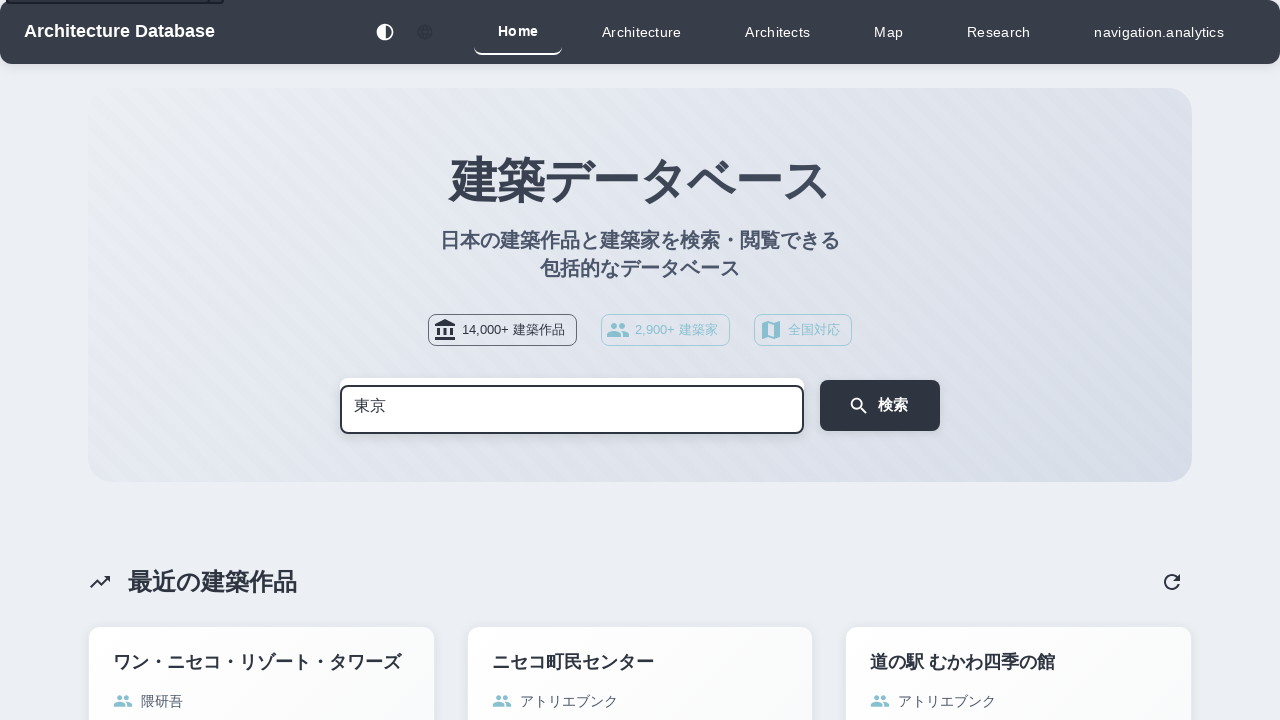

Verified search results are displayed with architecture cards
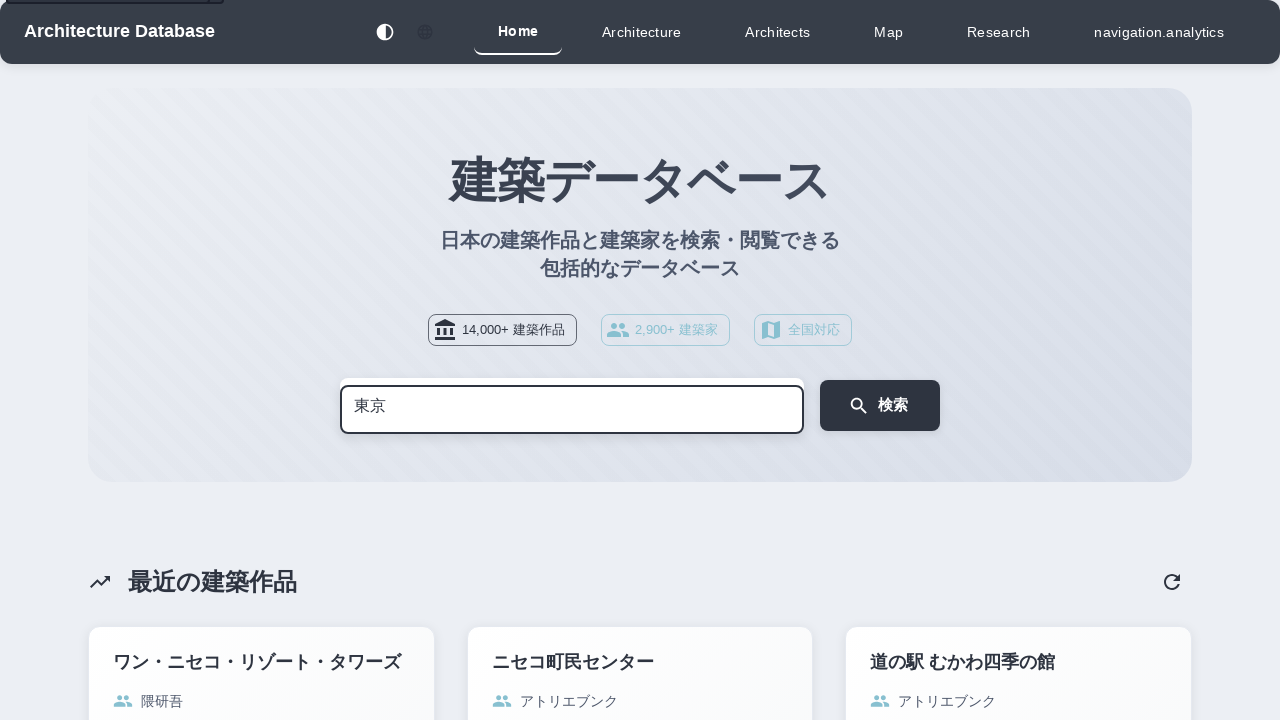

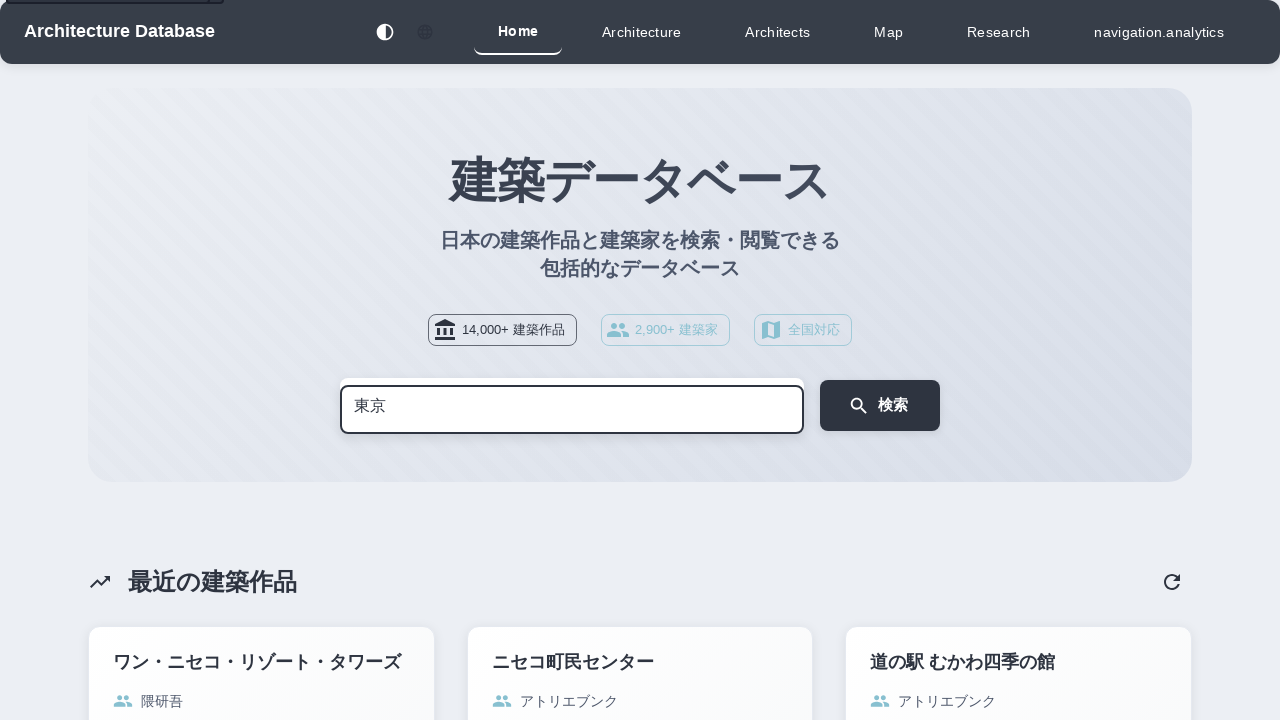